Simple test that navigates to Flipkart's homepage and verifies the page loads successfully

Starting URL: https://www.flipkart.com

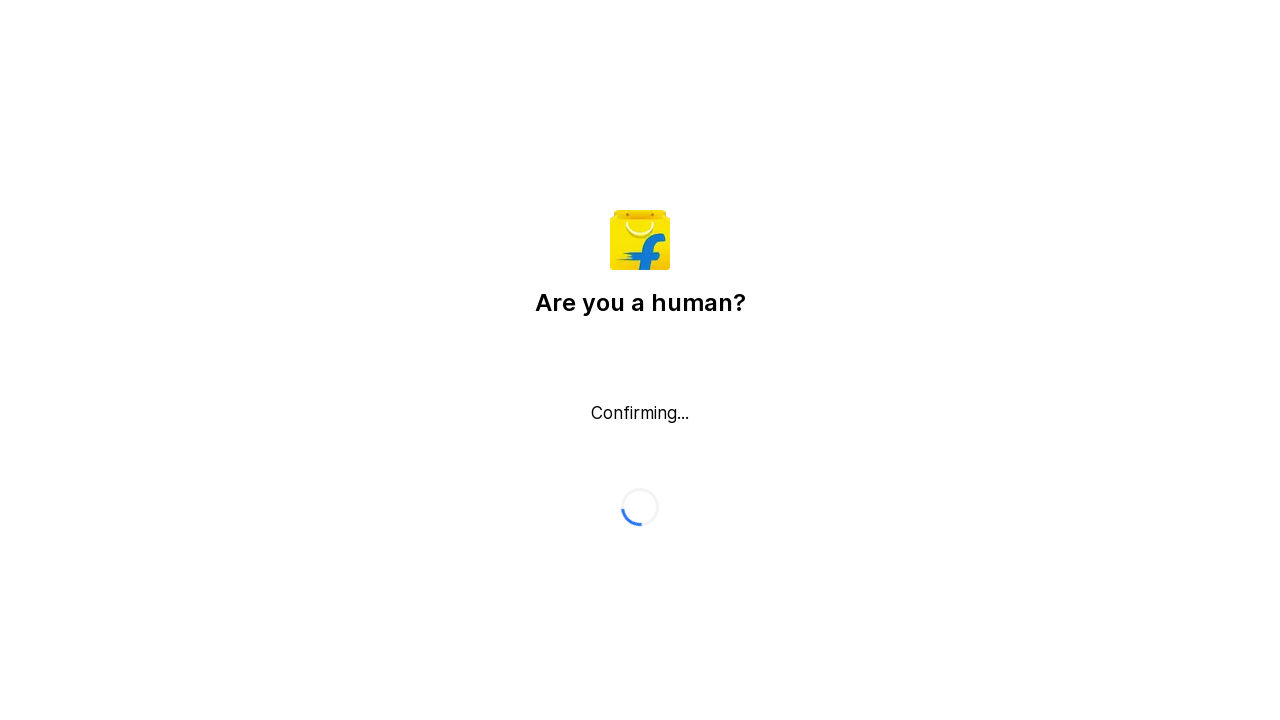

Navigated to Flipkart homepage
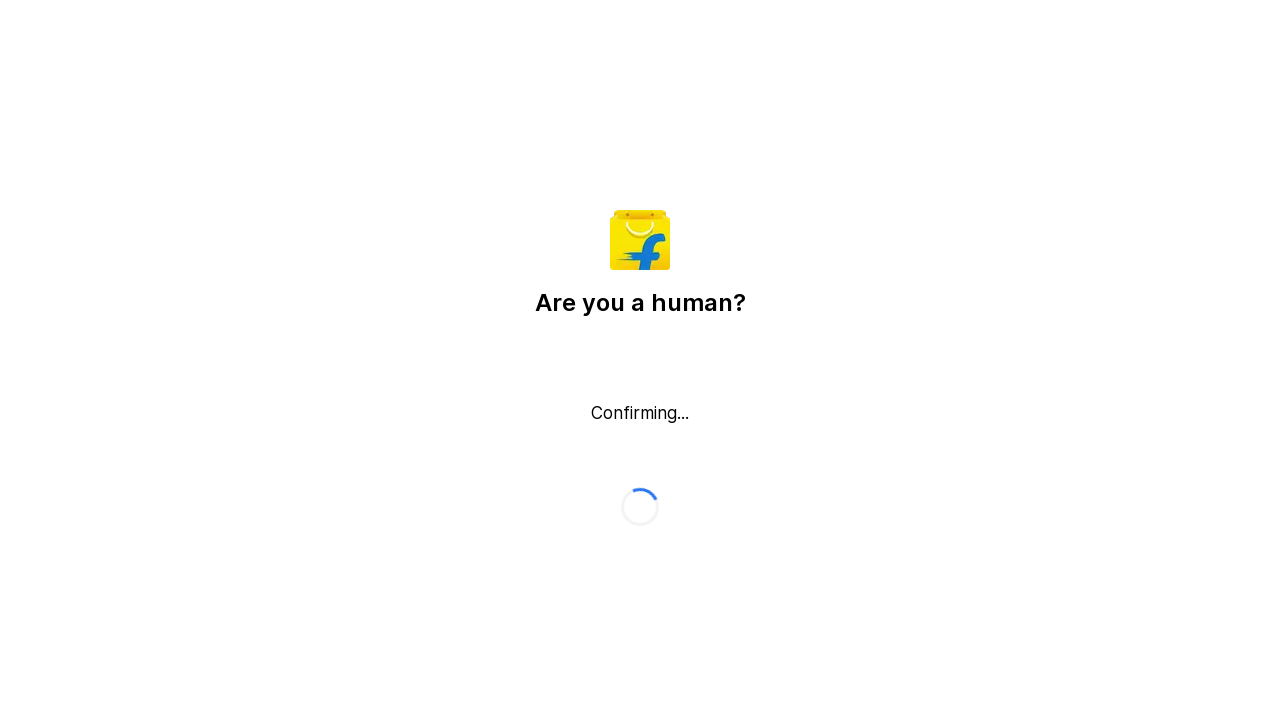

Page DOM content fully loaded
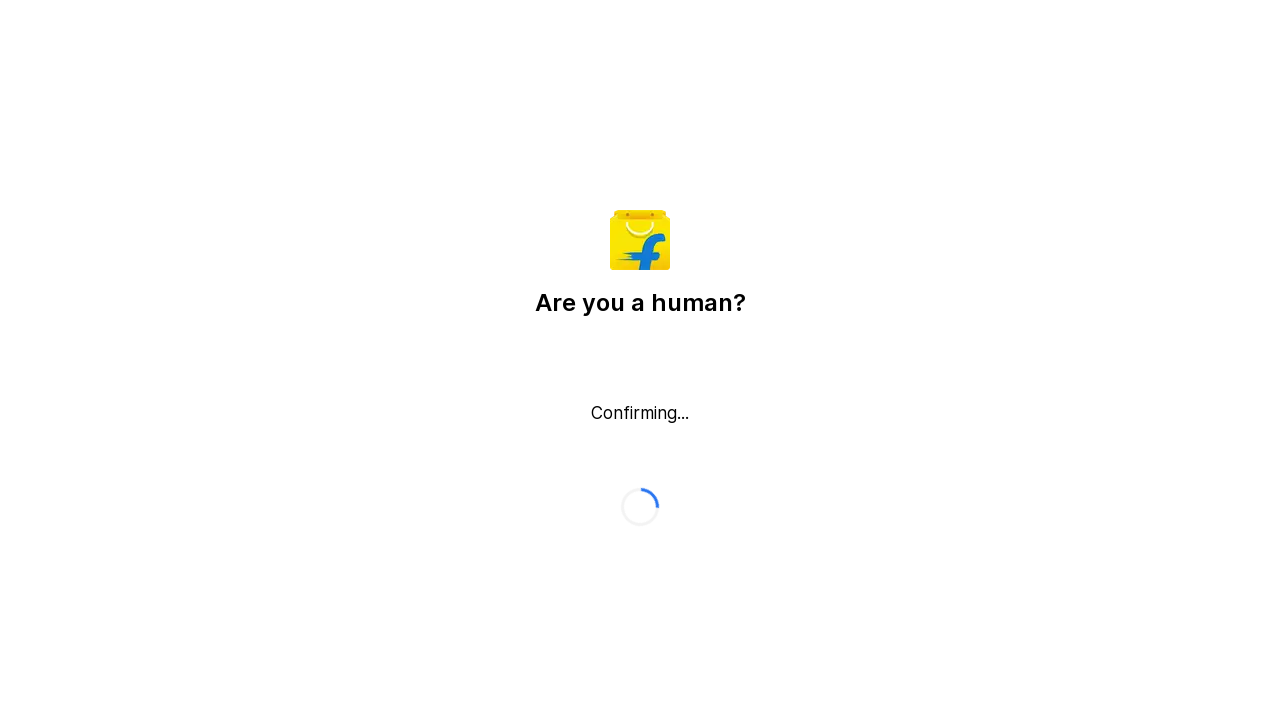

Verified page title is present
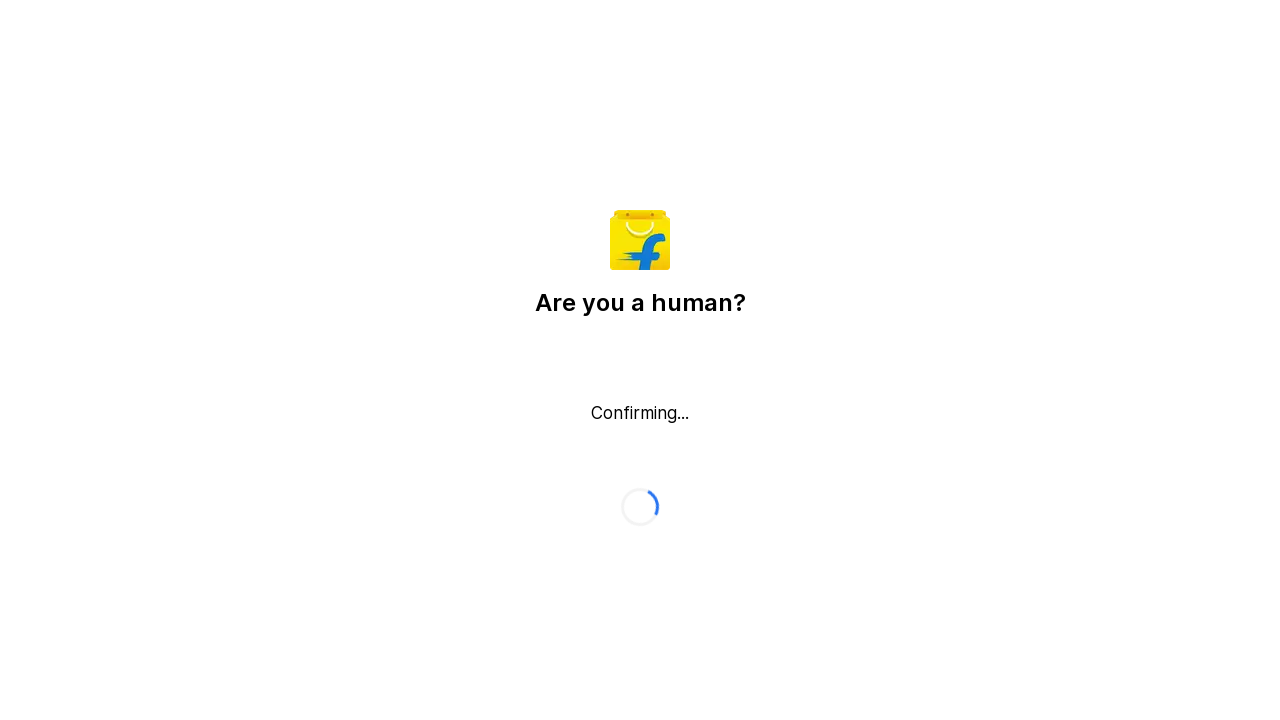

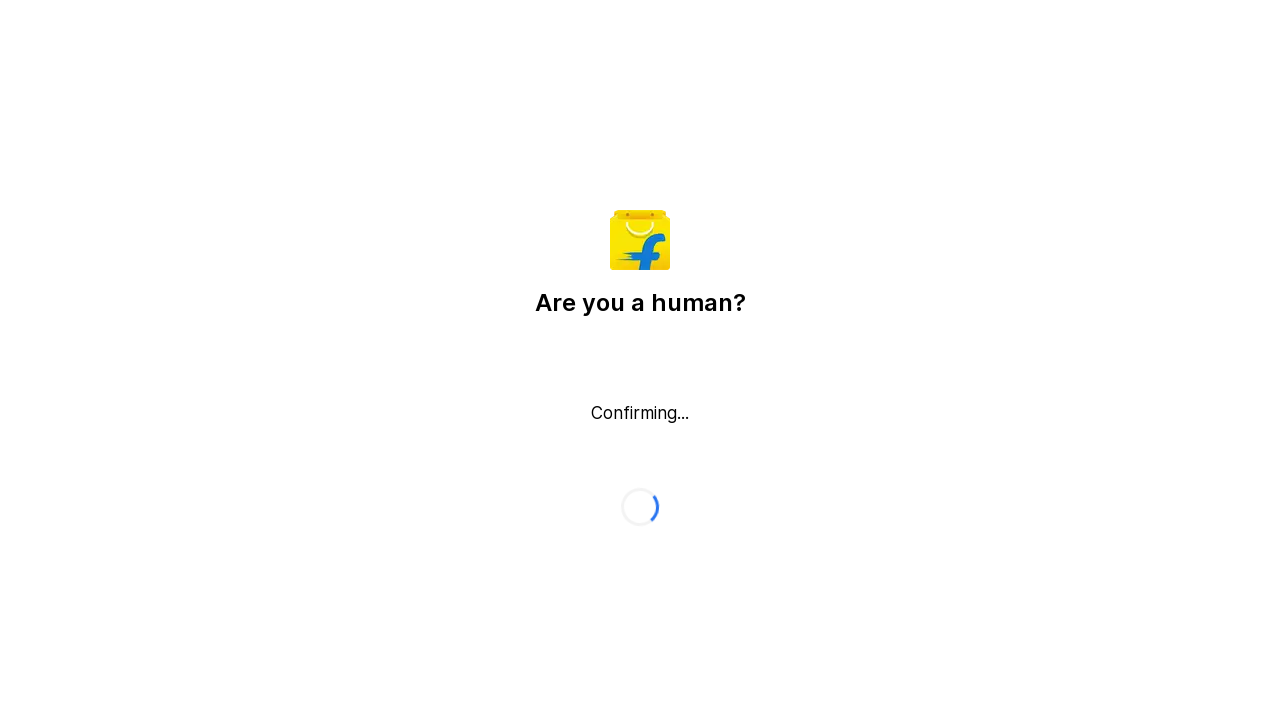